Tests the registration form submission for a legal entity (pravnicka) with organization name and company ID fields

Starting URL: https://vpsfree.org/registration/

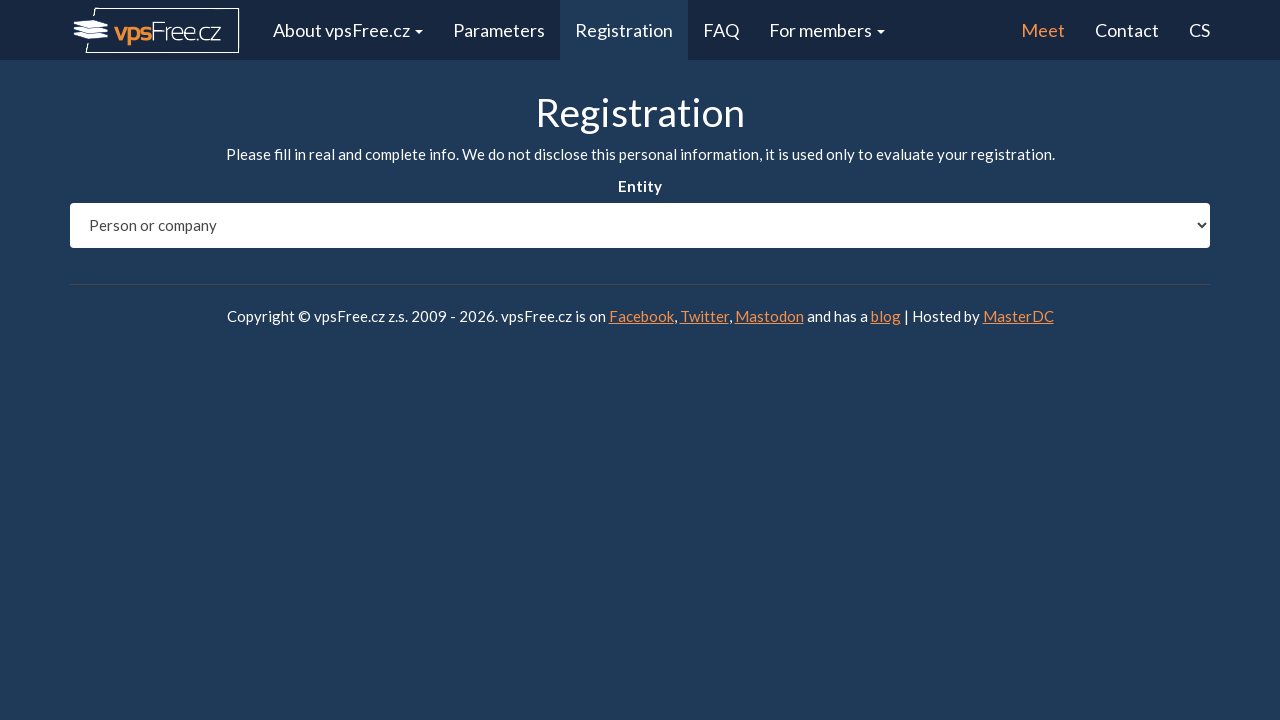

Selected entity type 'pravnicka' (legal entity) on #entity_type
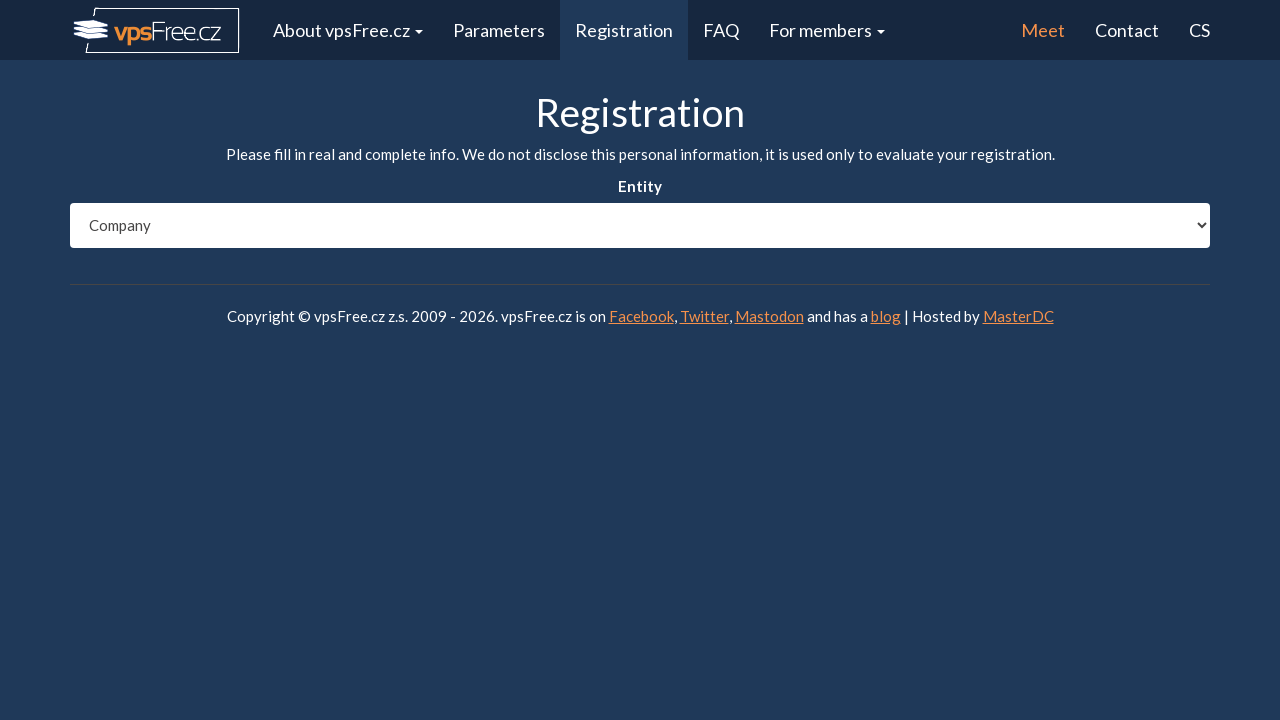

Waited 1 second for page to load after entity type selection
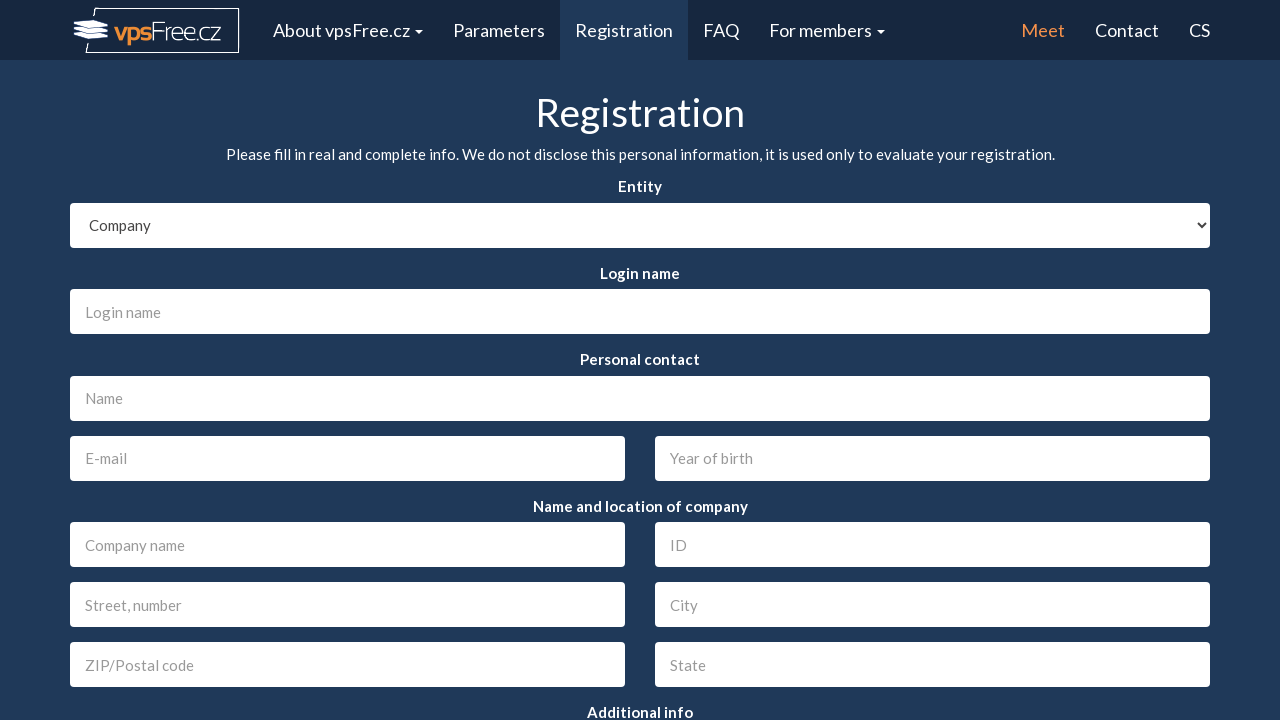

Filled login field with 'companytest123' on #login
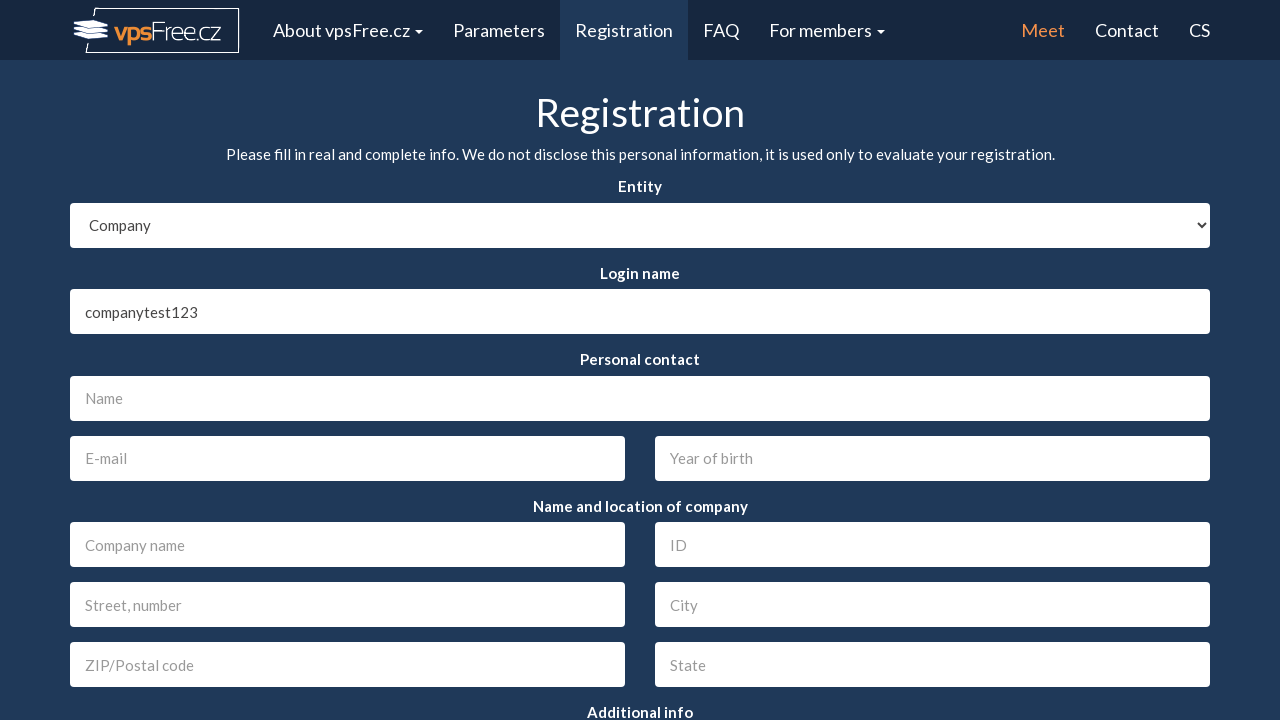

Filled name field with 'Karel Svoboda' on #name
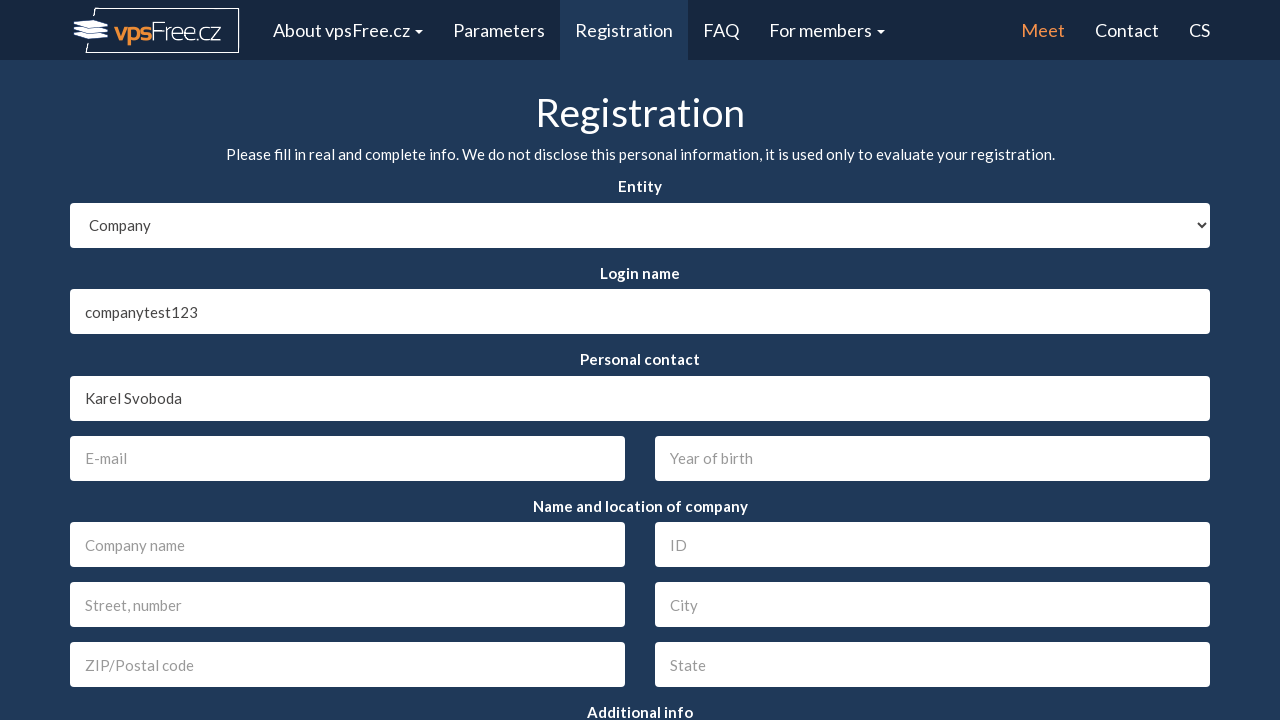

Filled birth year field with '1985' on #birth
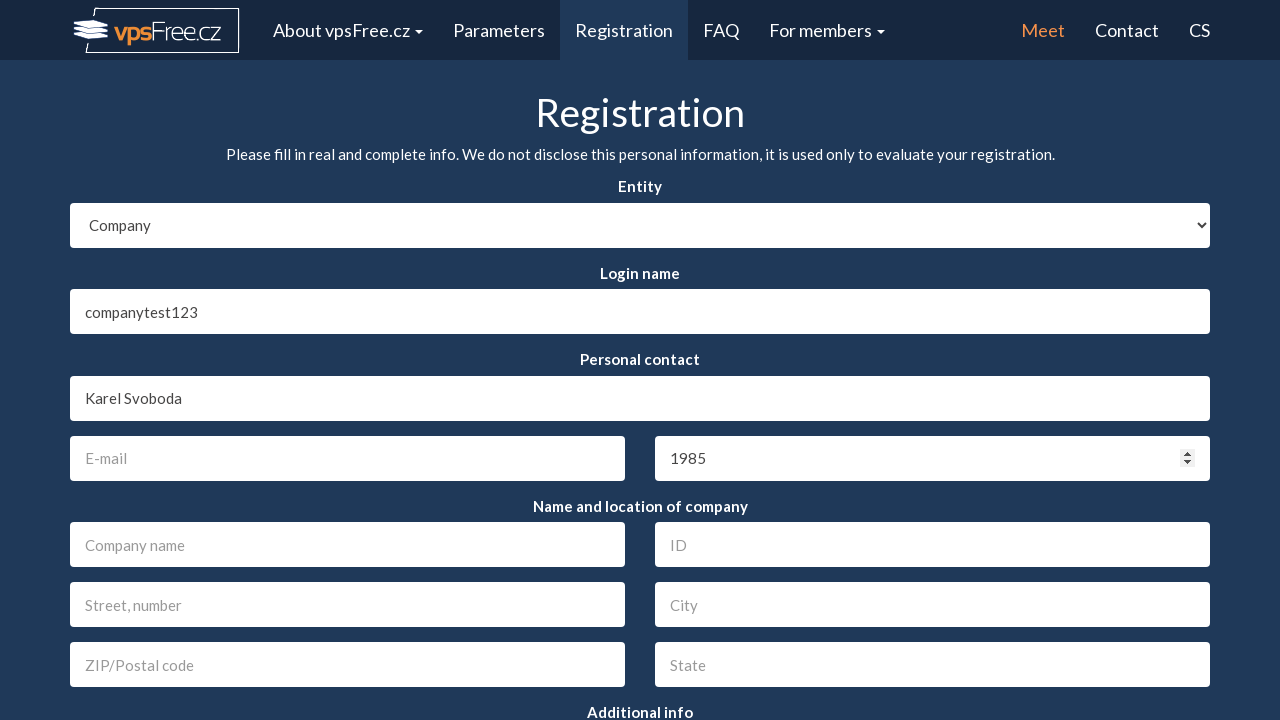

Filled organization name field with 'Test Company s.r.o.' on #org_name
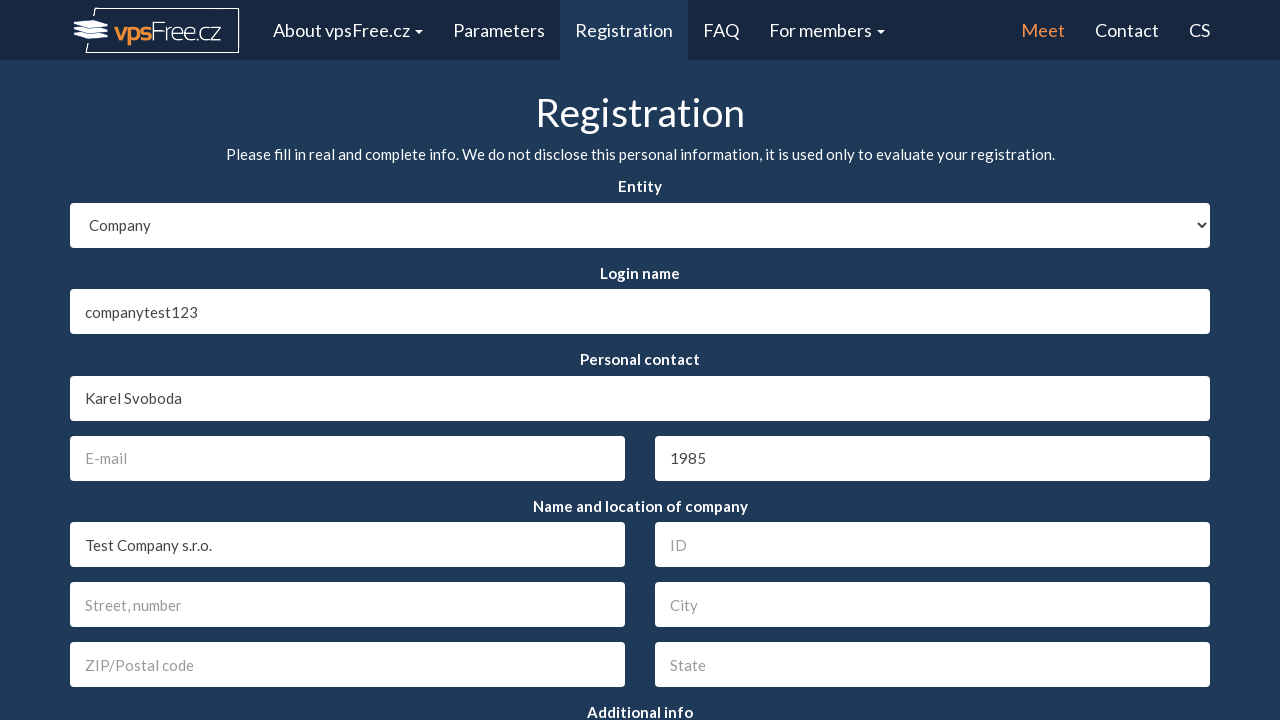

Filled company ID (IC) field with '12345678' on #ic
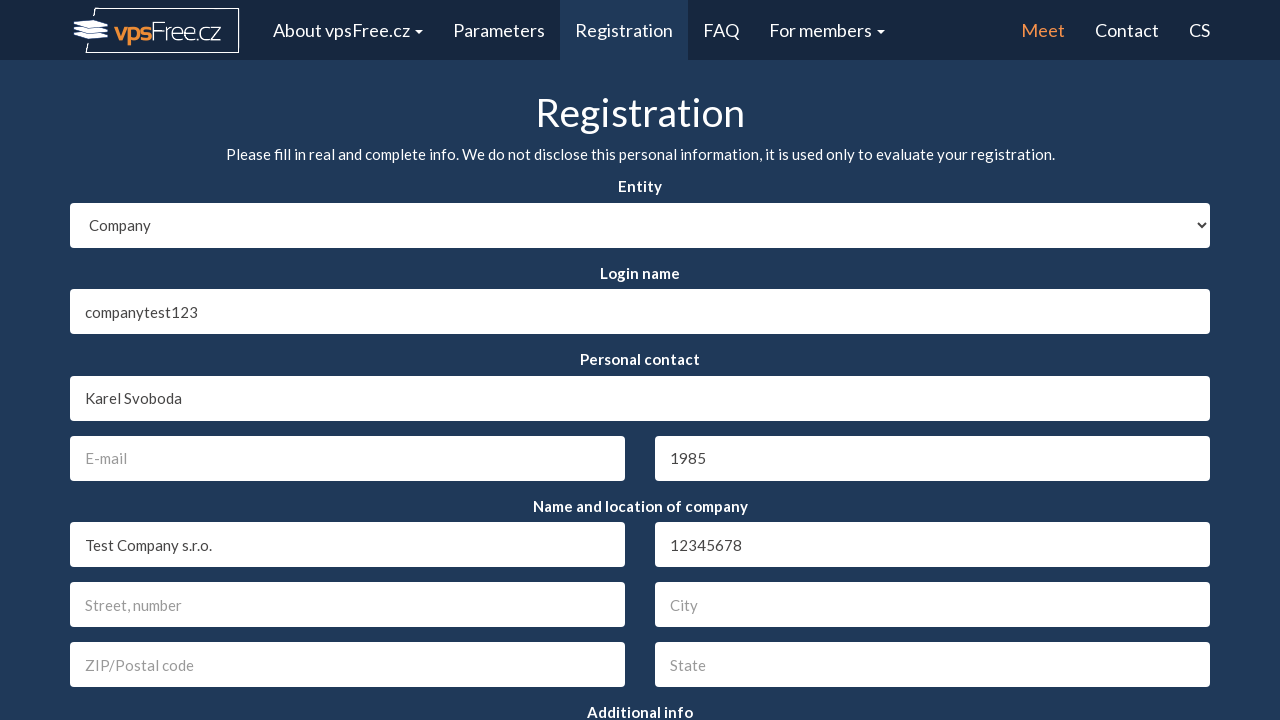

Filled address field with 'Hlavni 42' on #address
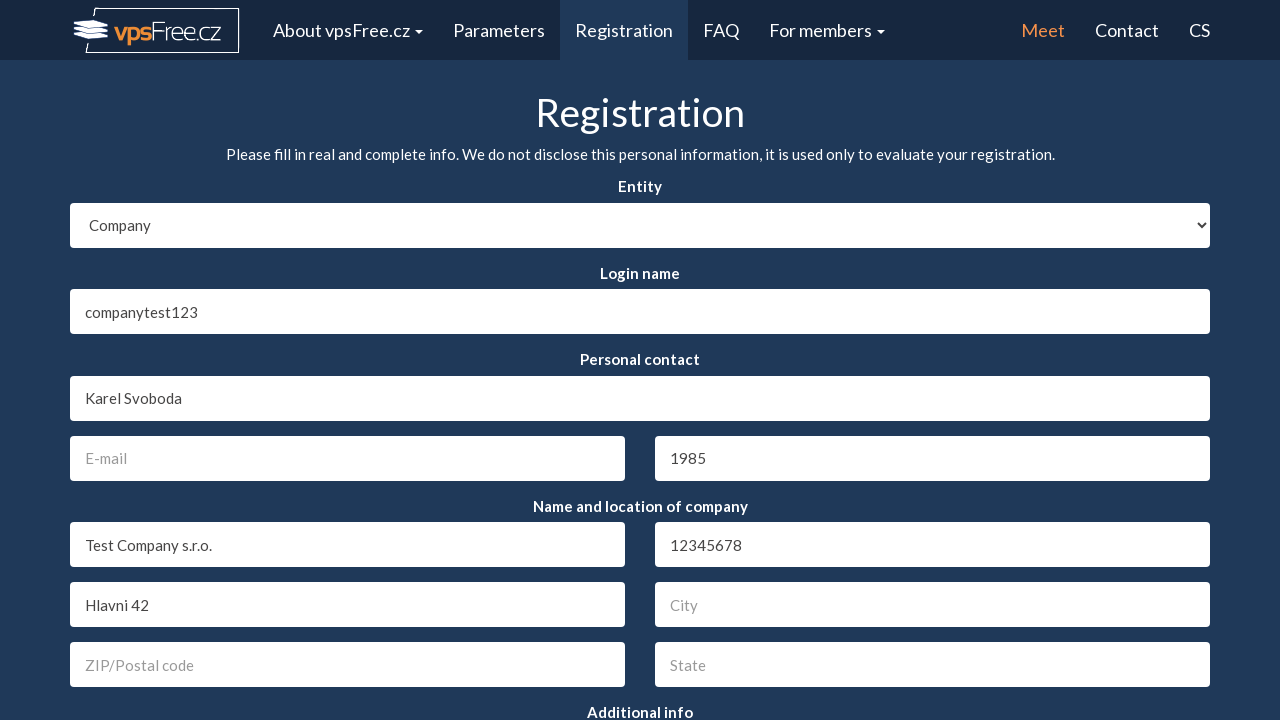

Filled city field with 'Brno' on #city
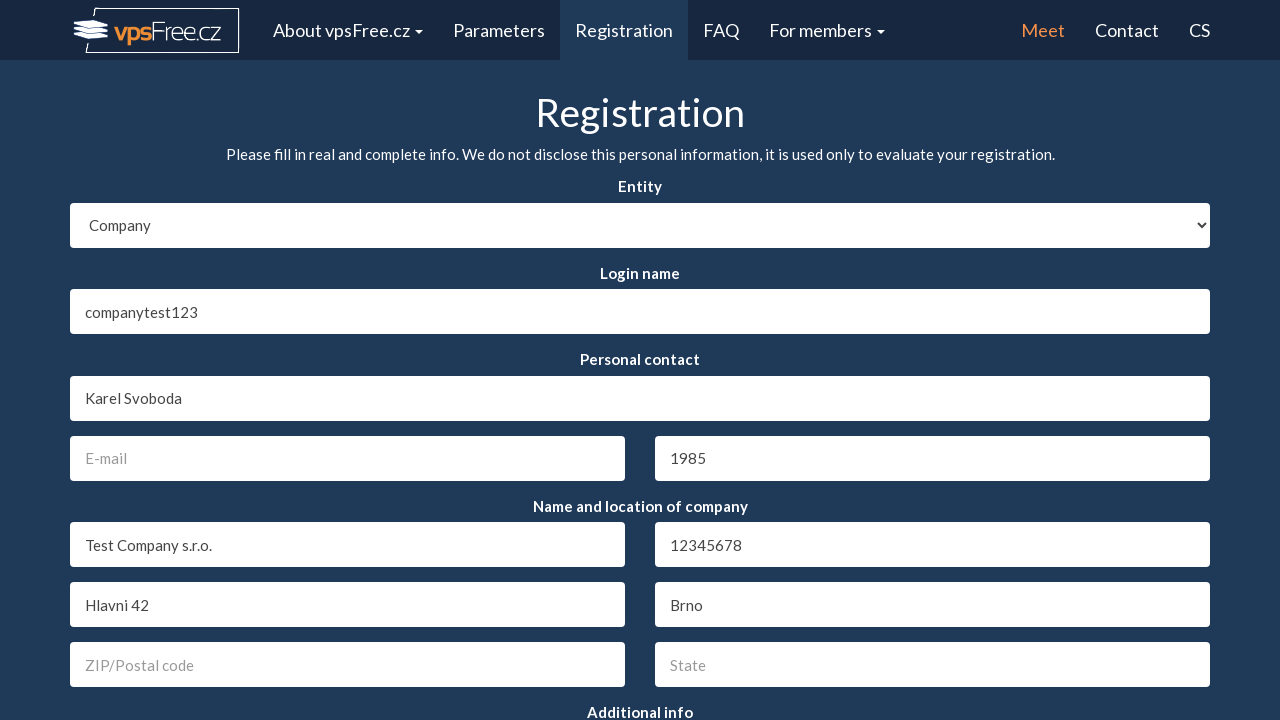

Filled ZIP code field with '60200' on #zip
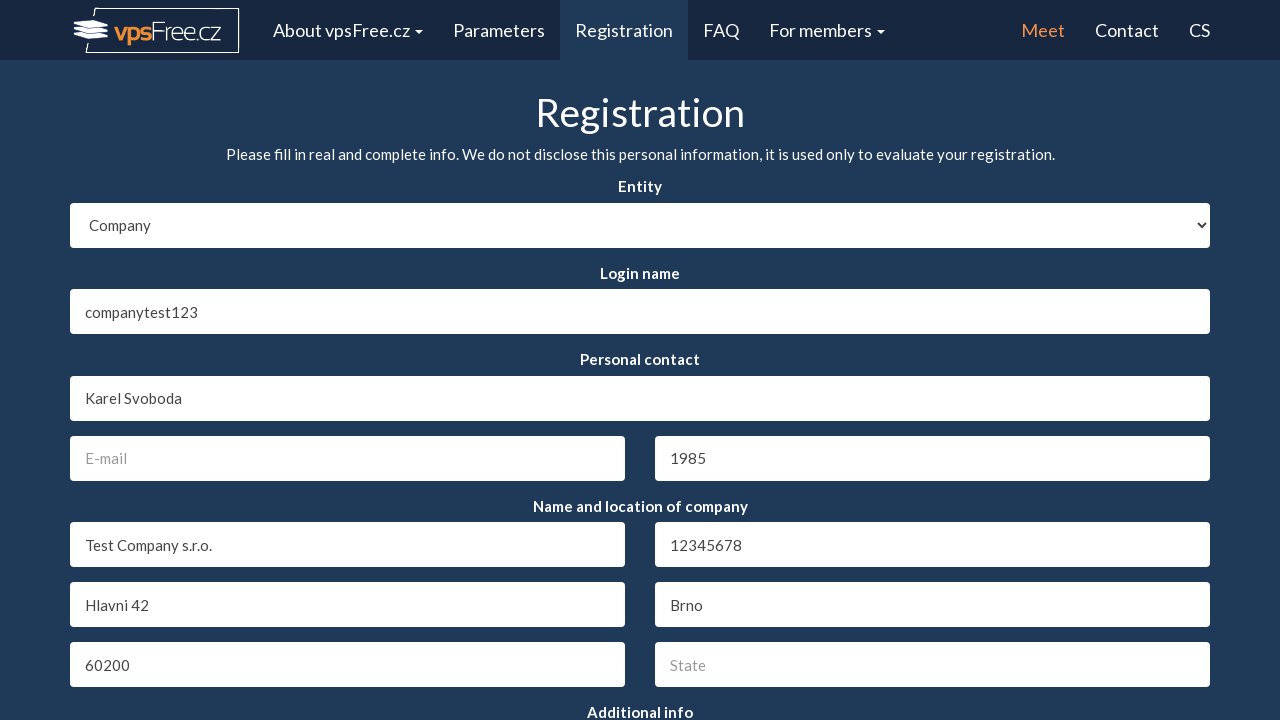

Filled country field with 'Czech Republic' on #country
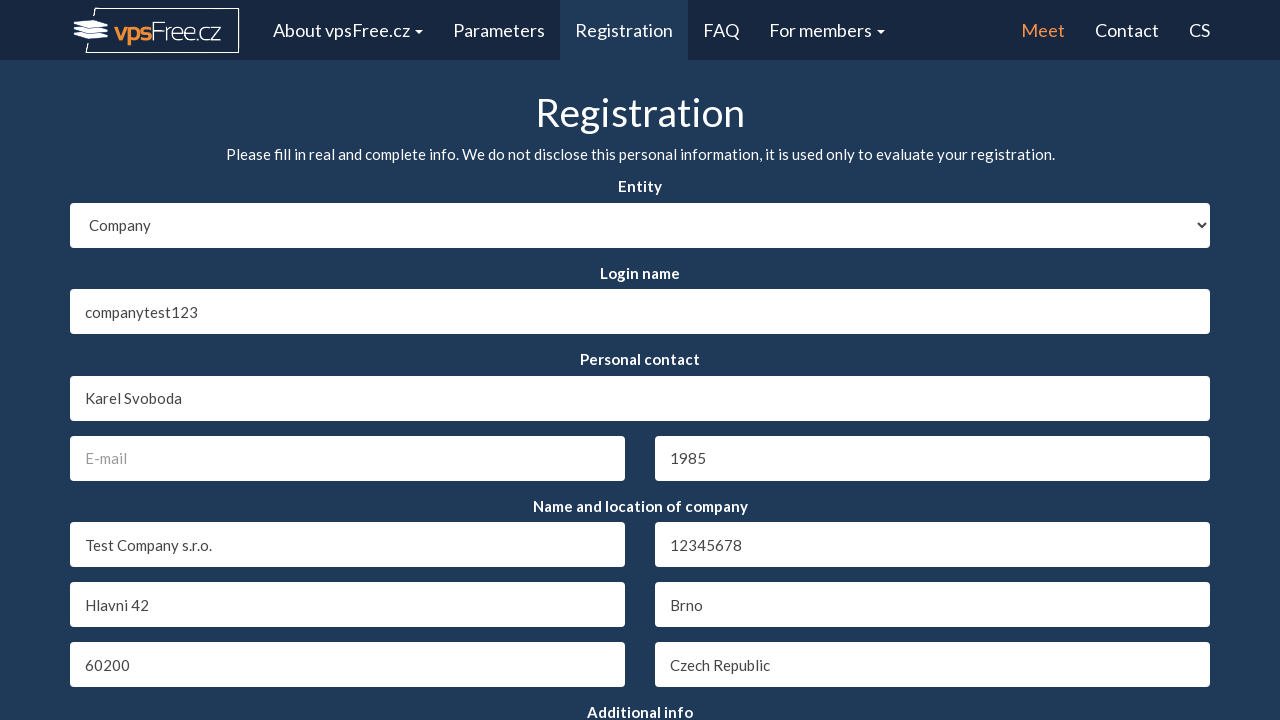

Filled email field with 'company@testdomain.cz' on #email
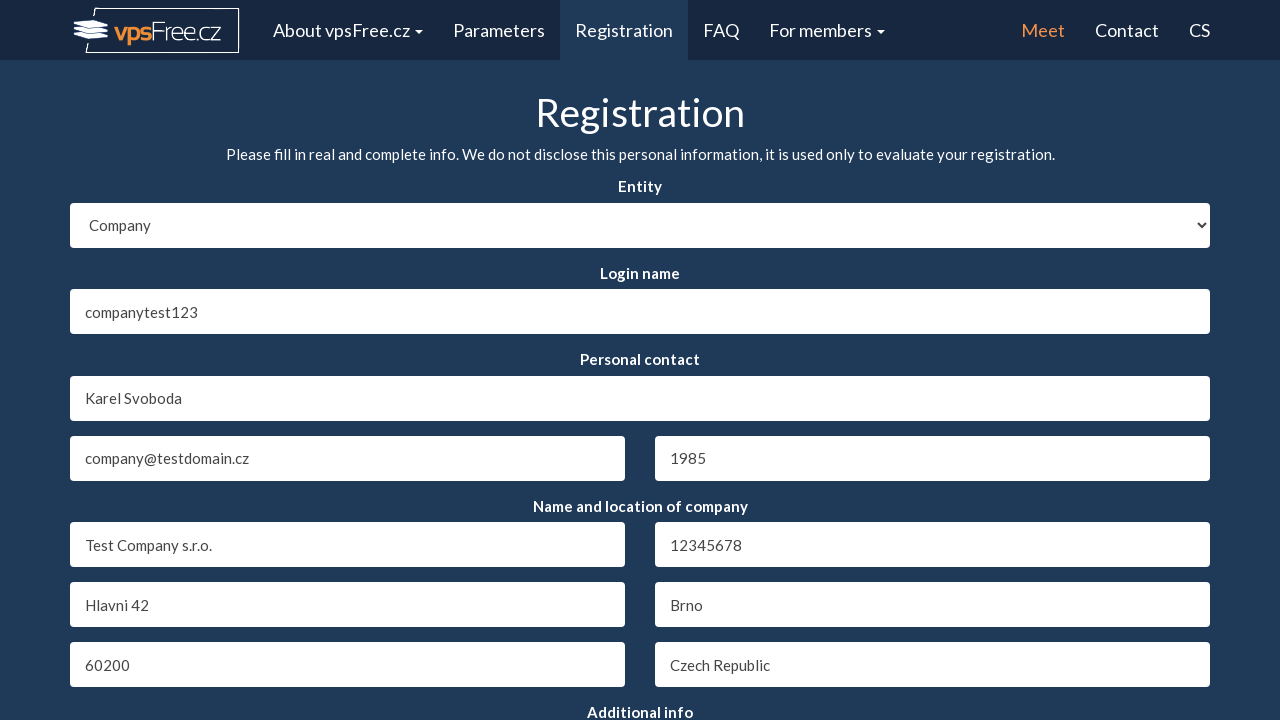

Selected distribution option at index 1 on #distribution
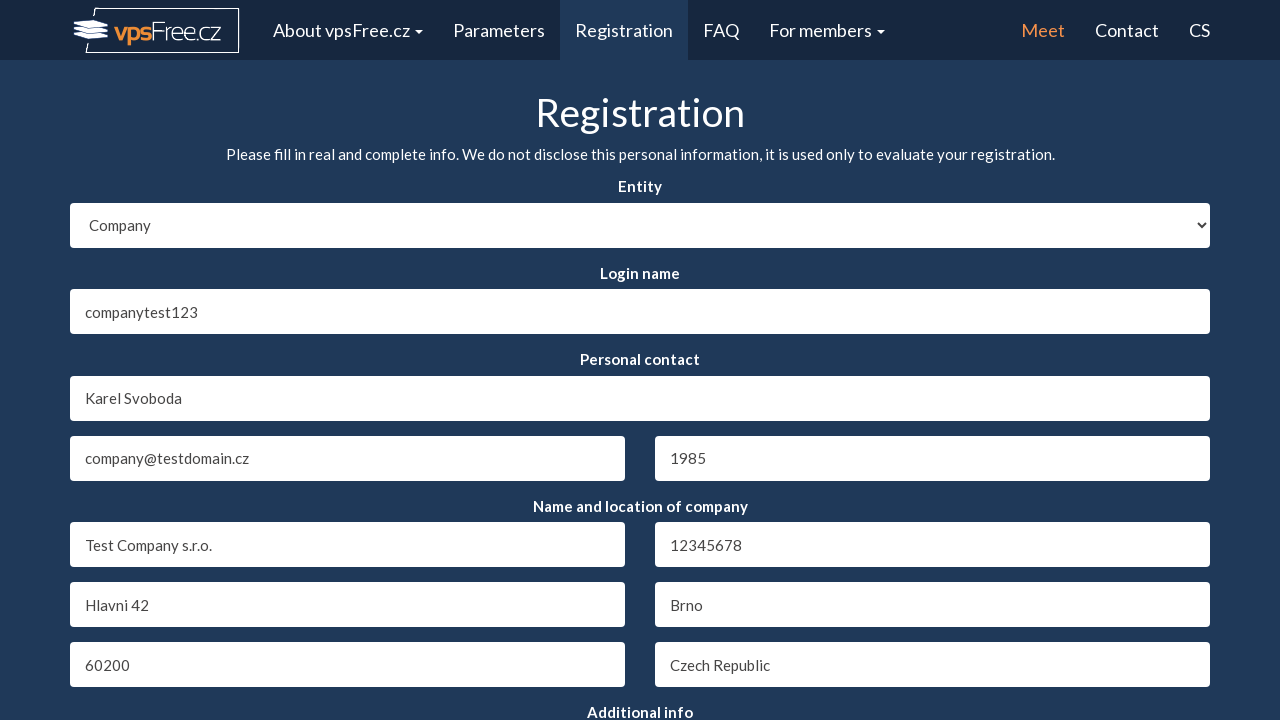

Selected location option at index 1 on #location
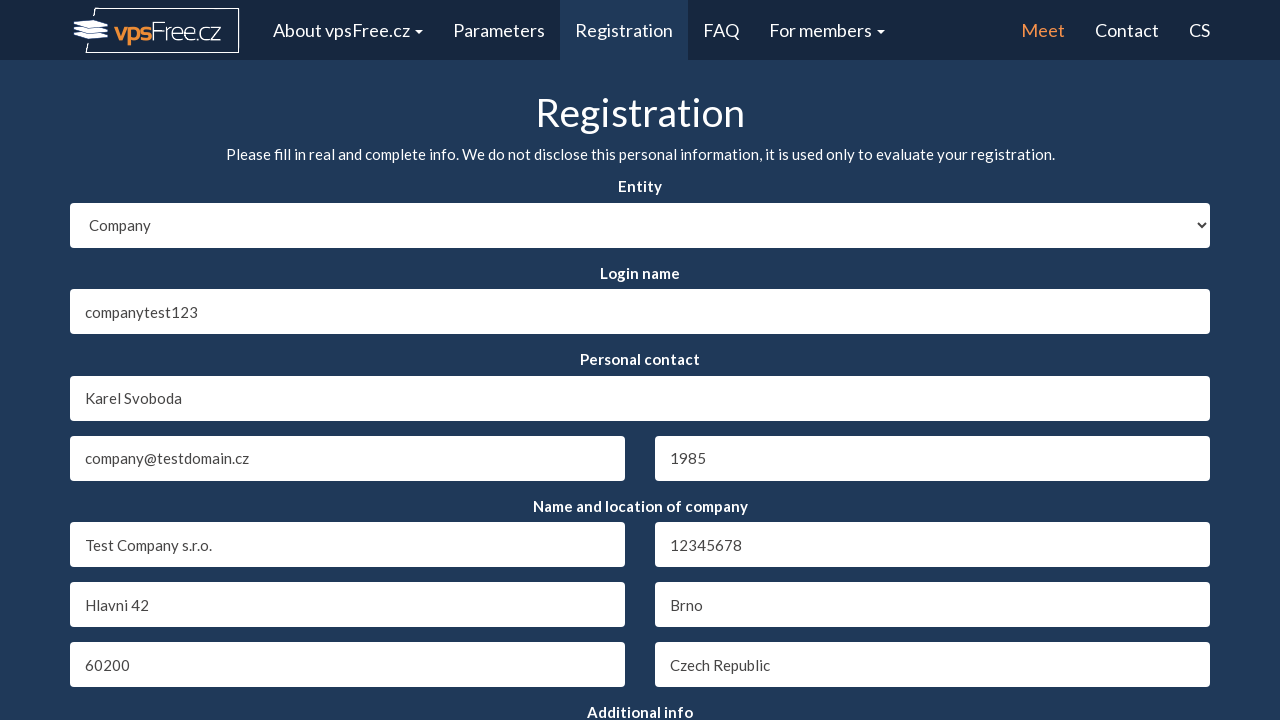

Selected currency option at index 1 on #currency
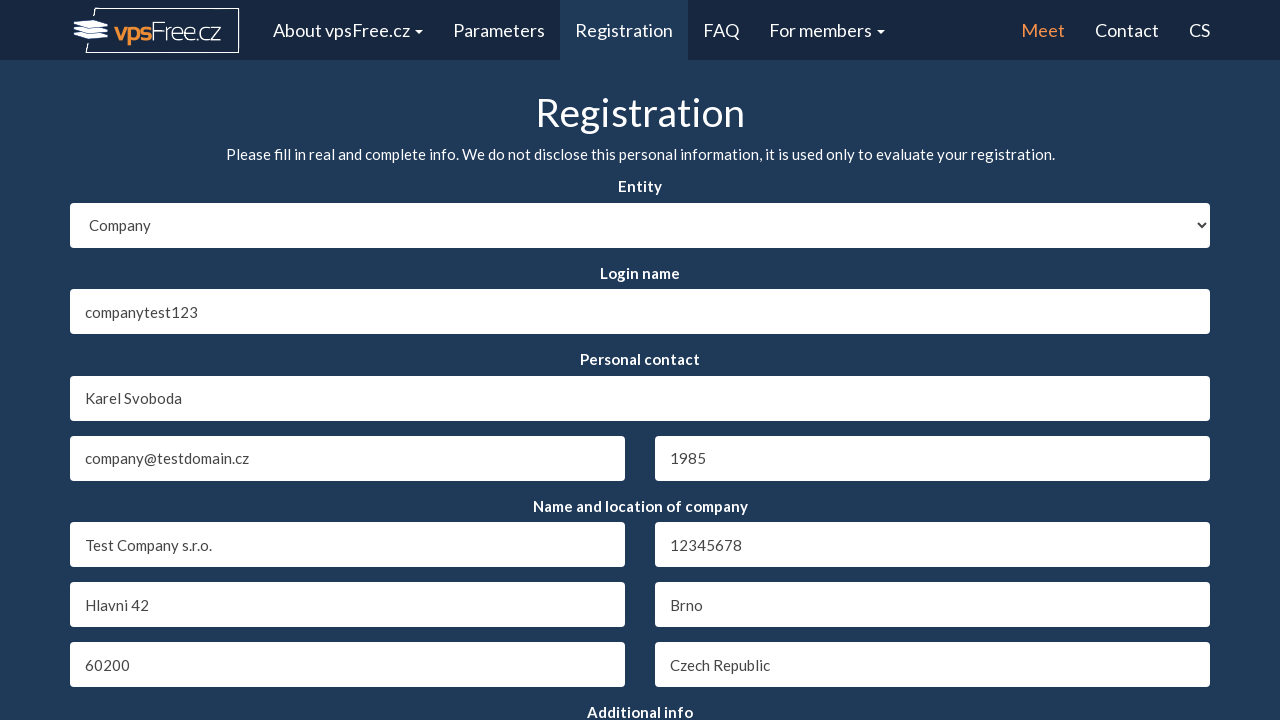

Clicked submit button to submit the registration form at (640, 553) on #send
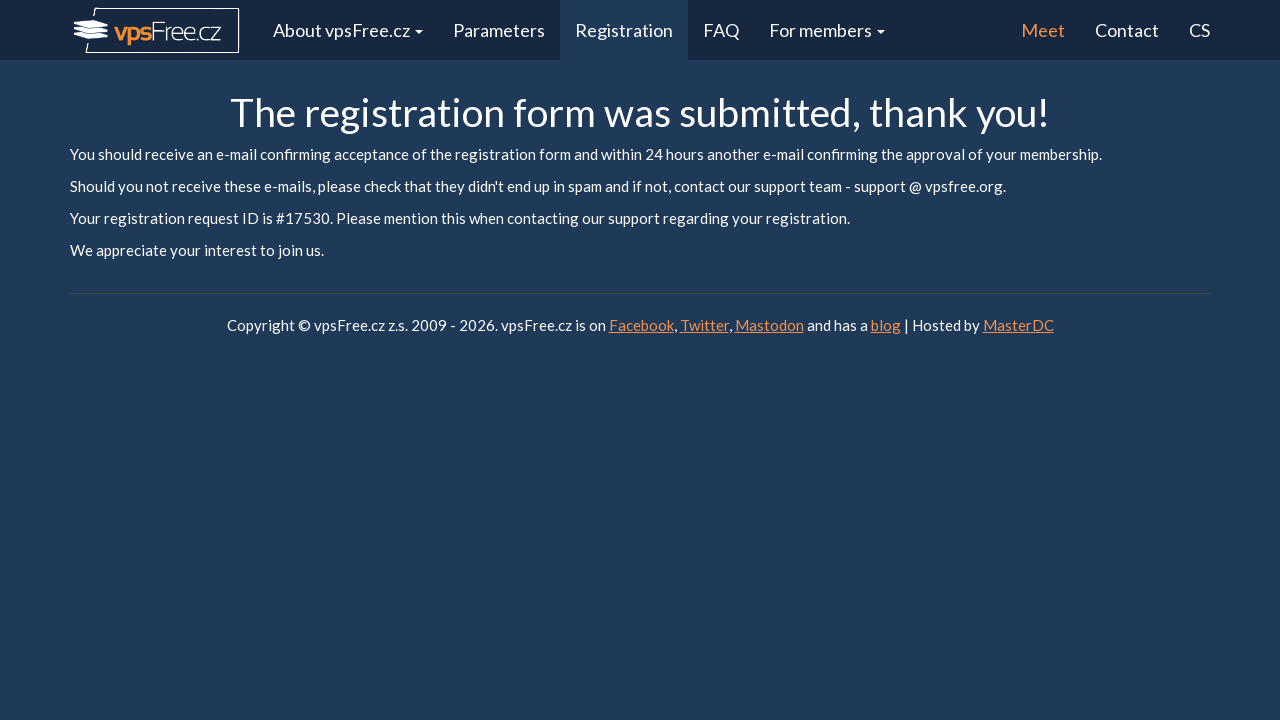

Waited 2 seconds for form submission to complete
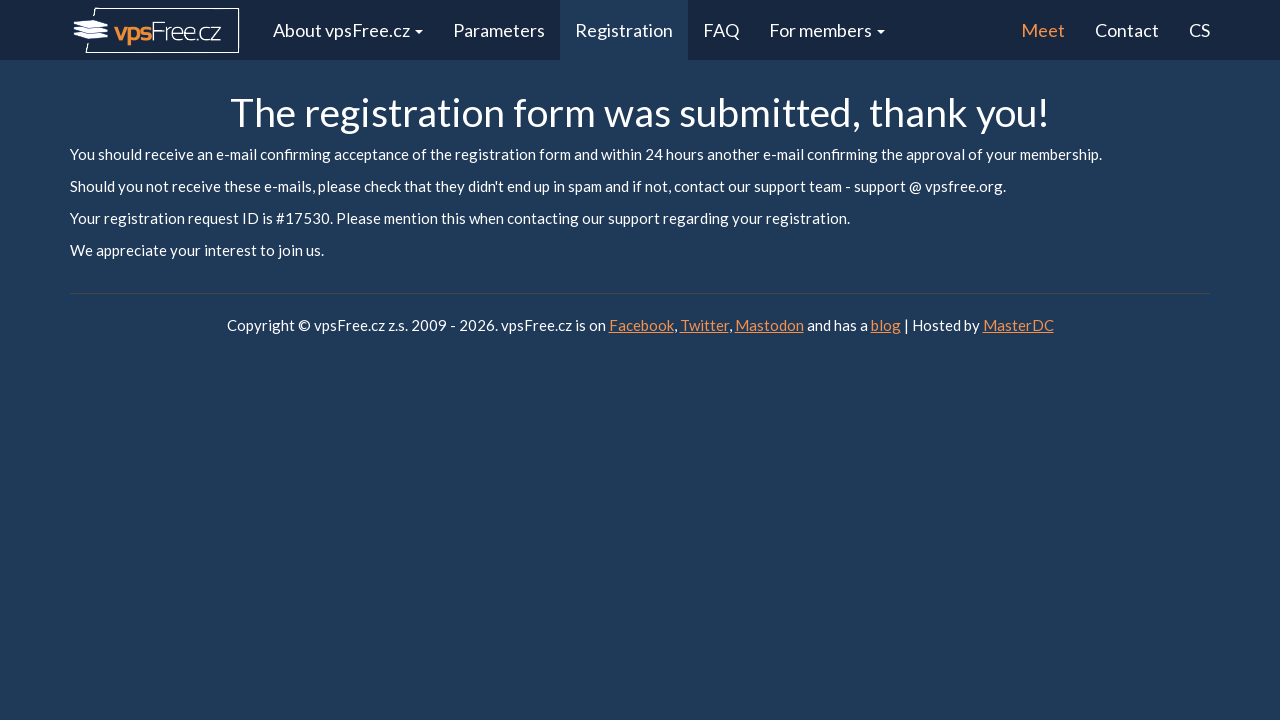

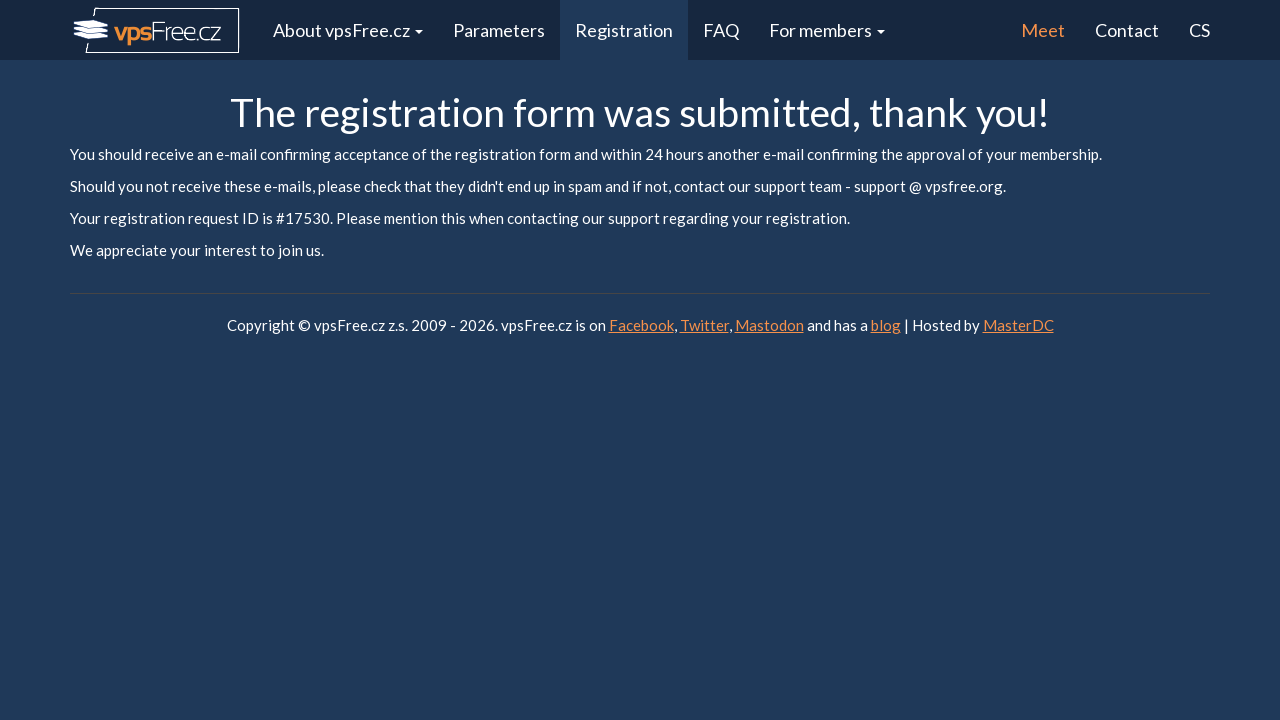